Tests handling of JavaScript alert dialogs by clicking a button that triggers an alert and accepting it

Starting URL: https://the-internet.herokuapp.com/javascript_alerts

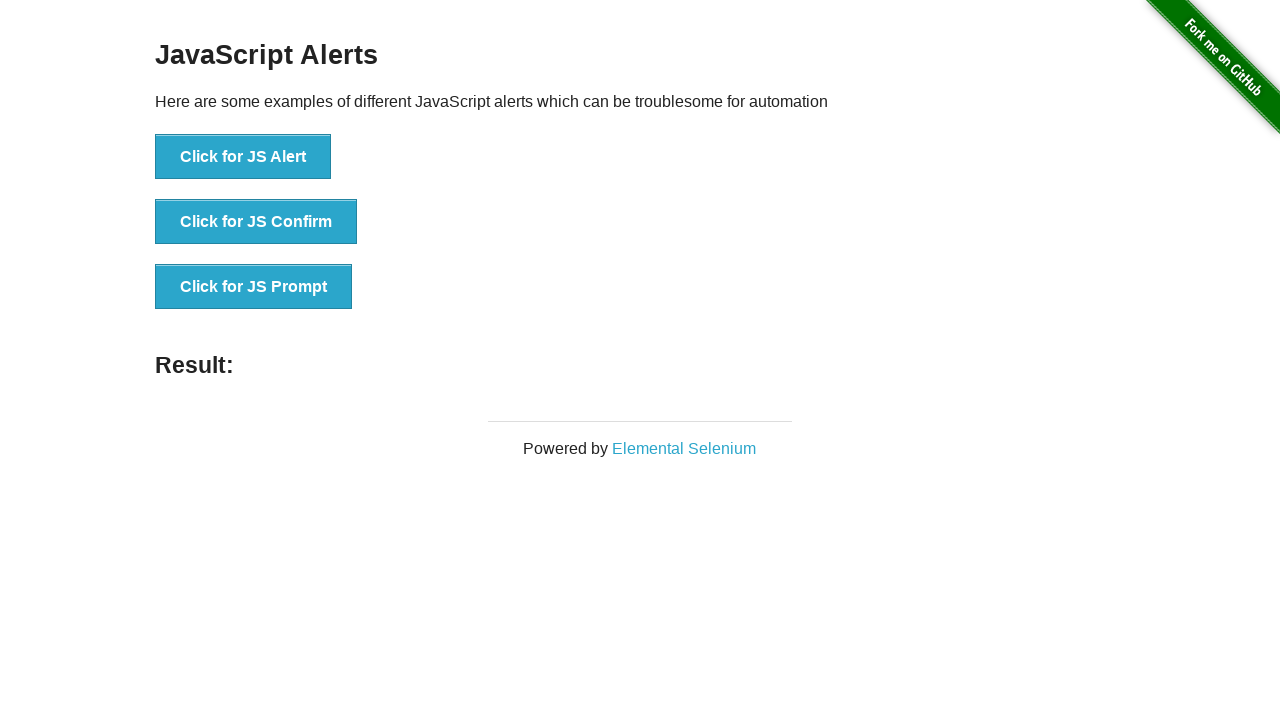

Accepted the JavaScript alert dialog
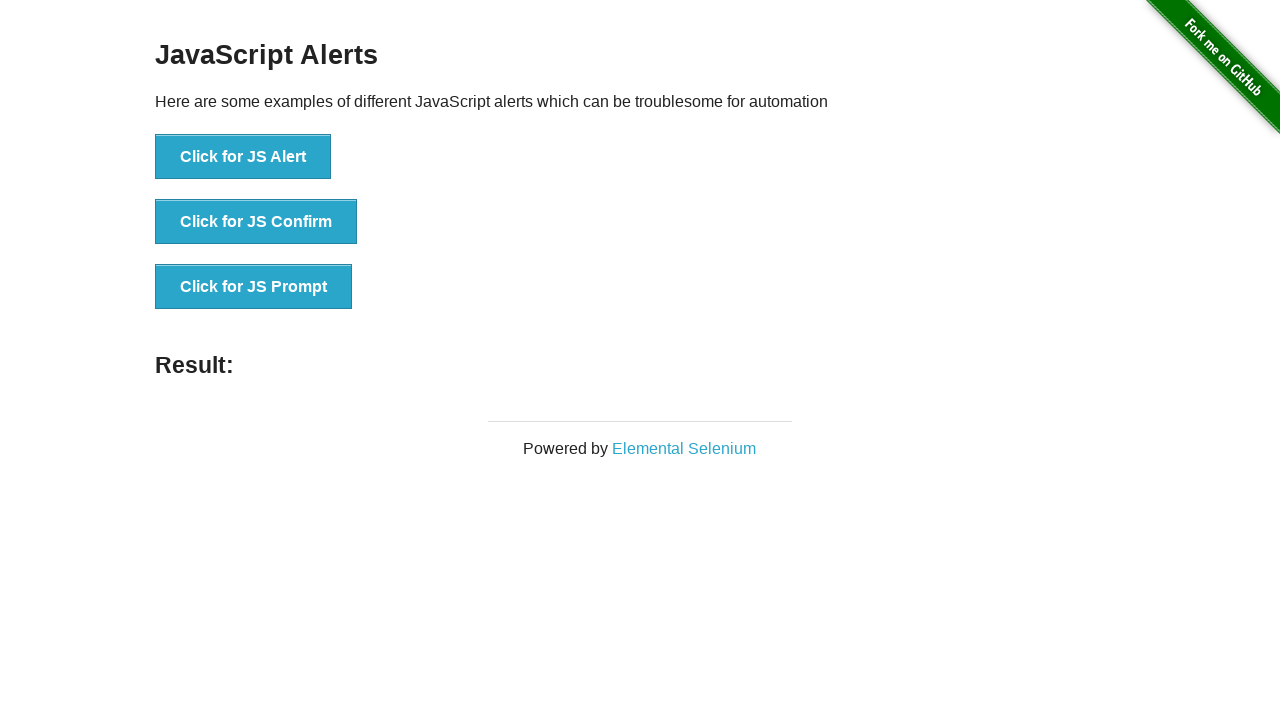

Clicked button to trigger JavaScript alert at (243, 157) on xpath=//button[normalize-space()='Click for JS Alert']
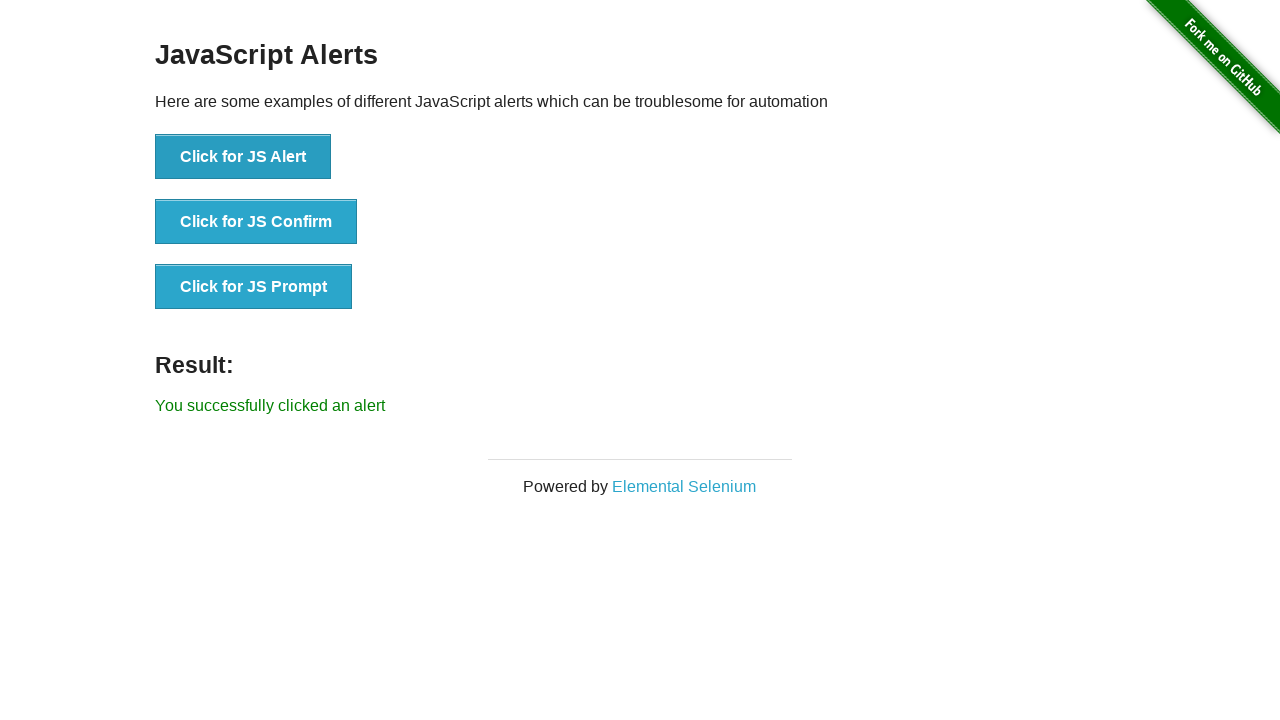

Waited for alert dialog to be processed
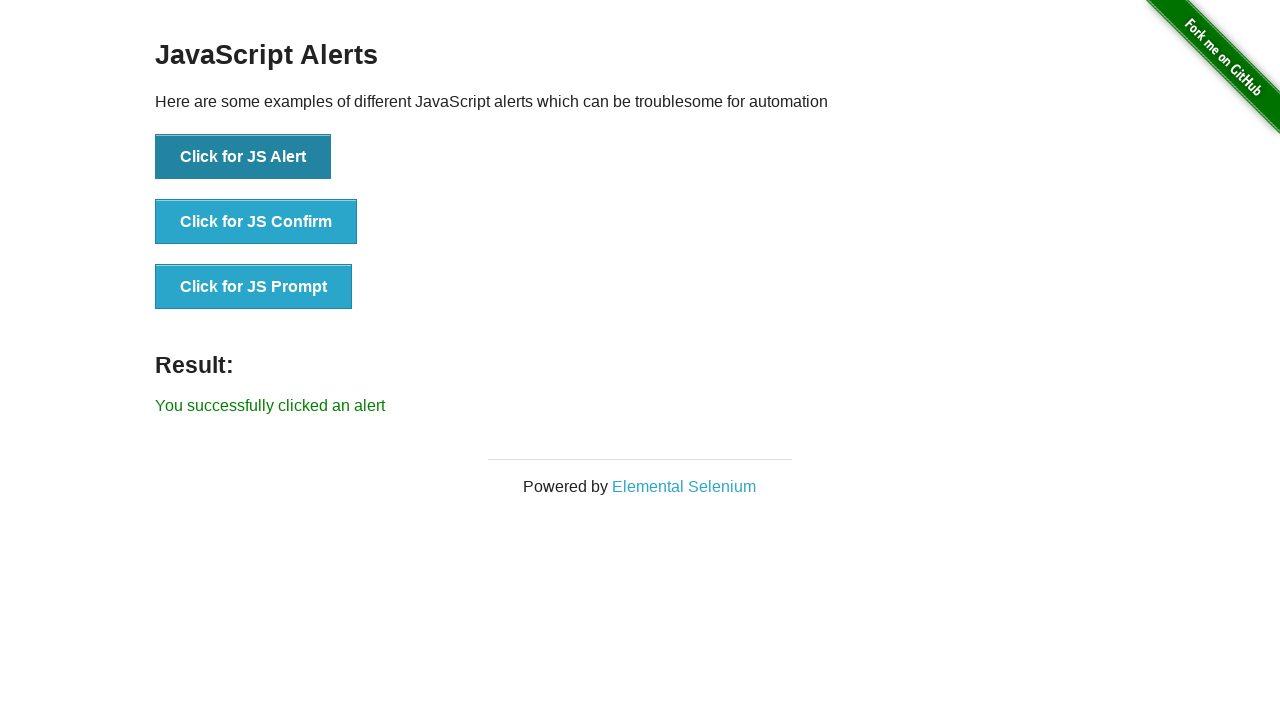

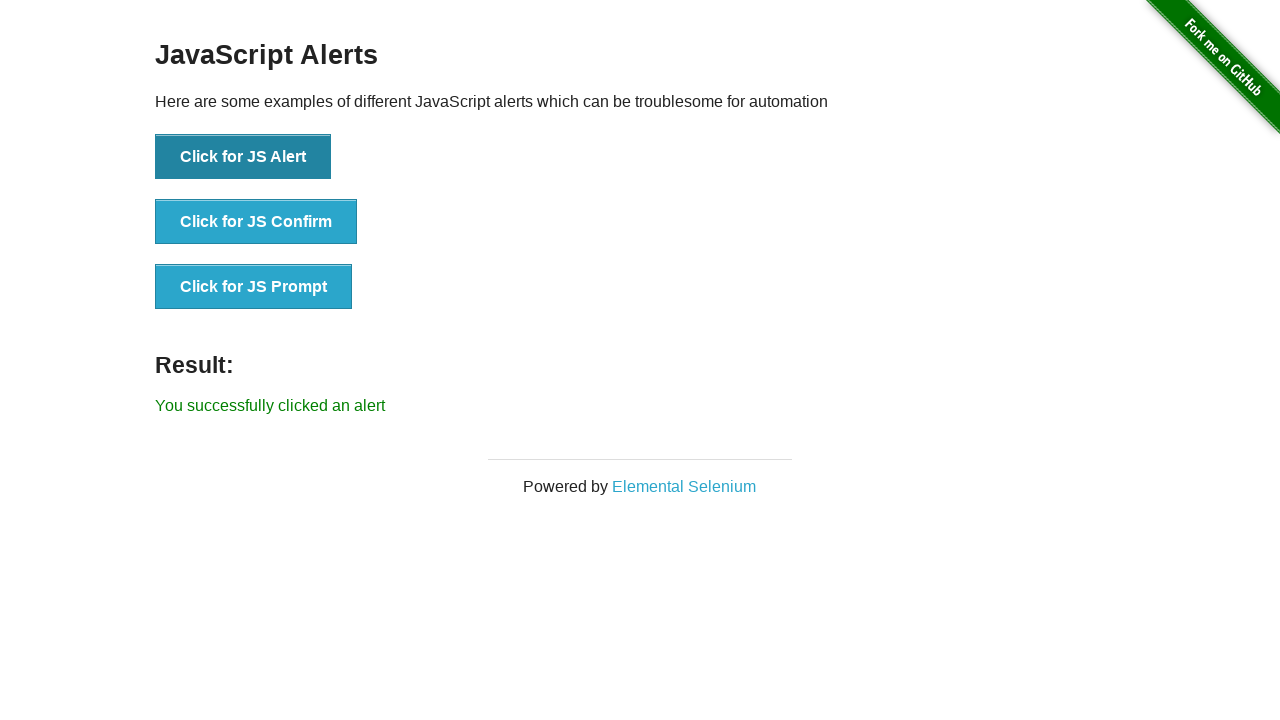